Tests an e-commerce flow by searching and adding specific vegetables to cart, proceeding to checkout, and applying a promo code

Starting URL: https://rahulshettyacademy.com/seleniumPractise/#/

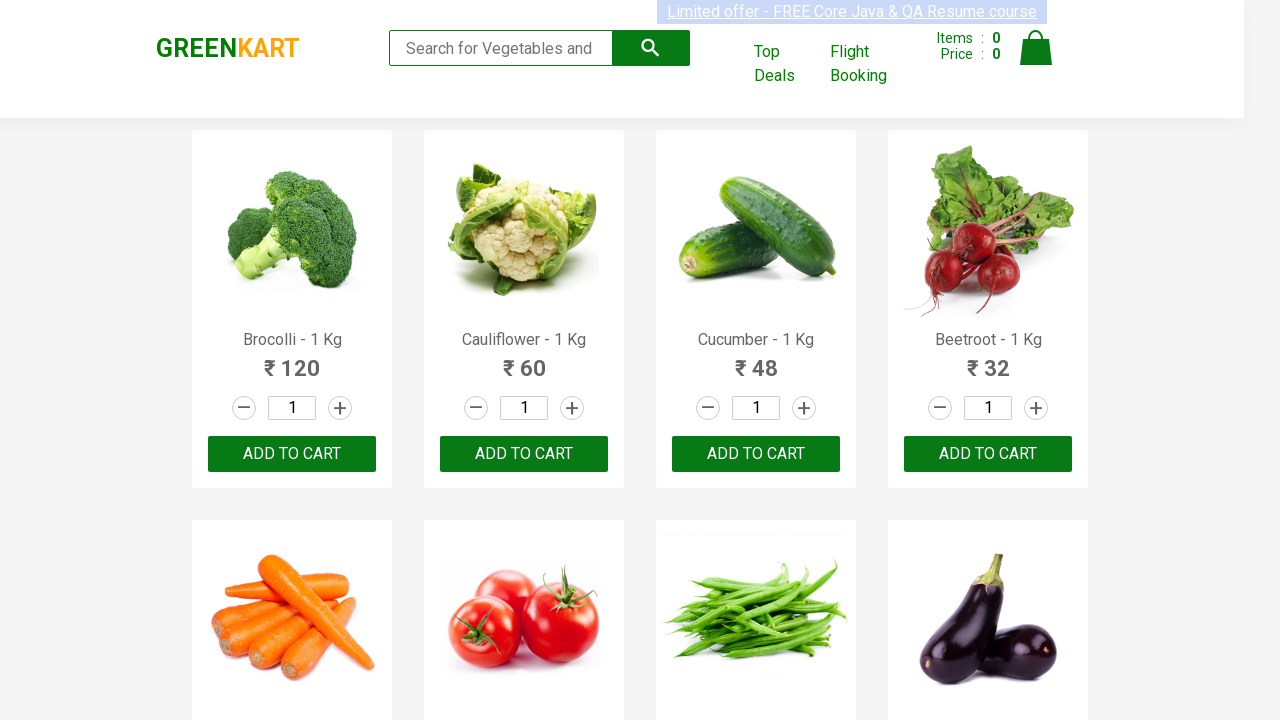

Waited for search input field to load
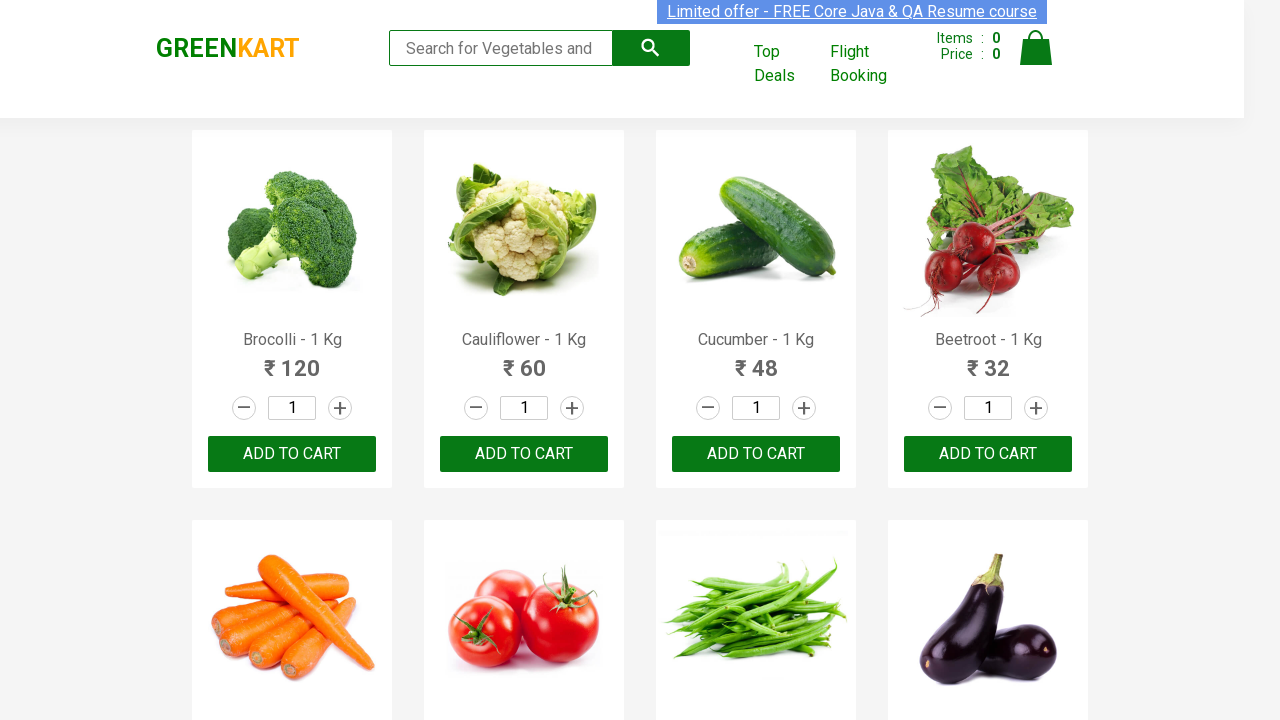

Retrieved all product elements from page
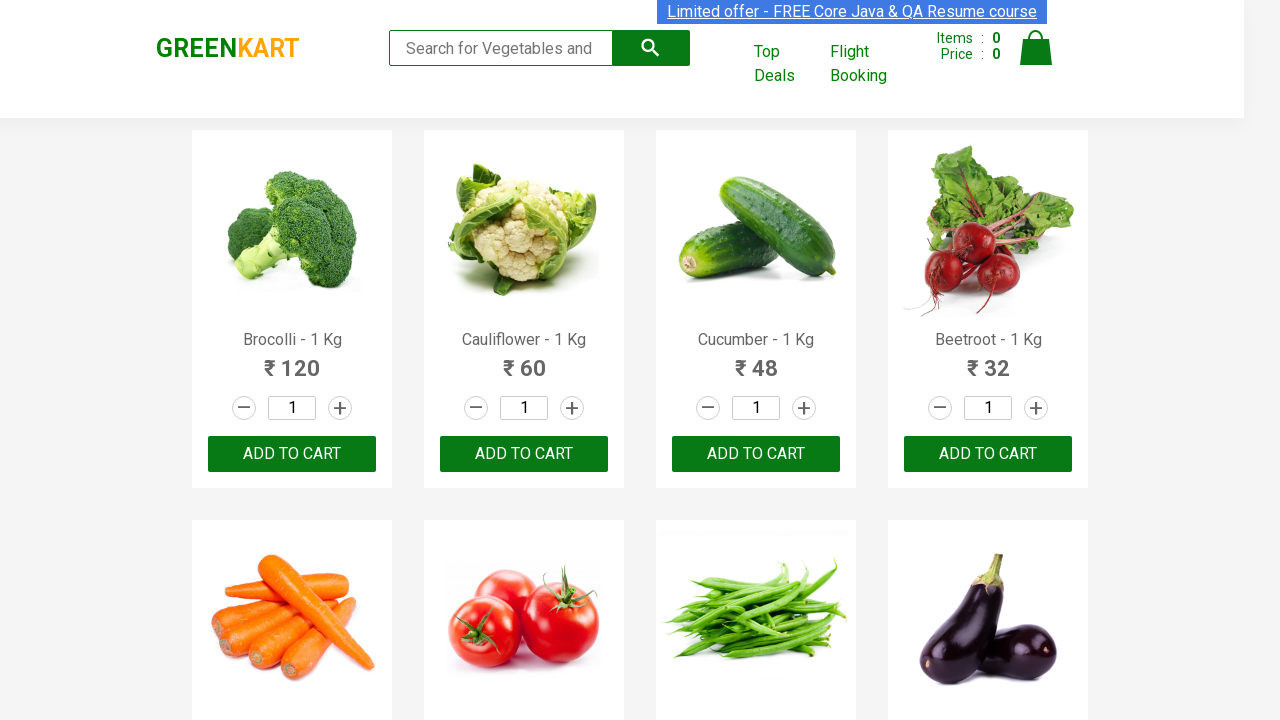

Added Cauliflower to cart at (524, 454) on div.product-action button >> nth=1
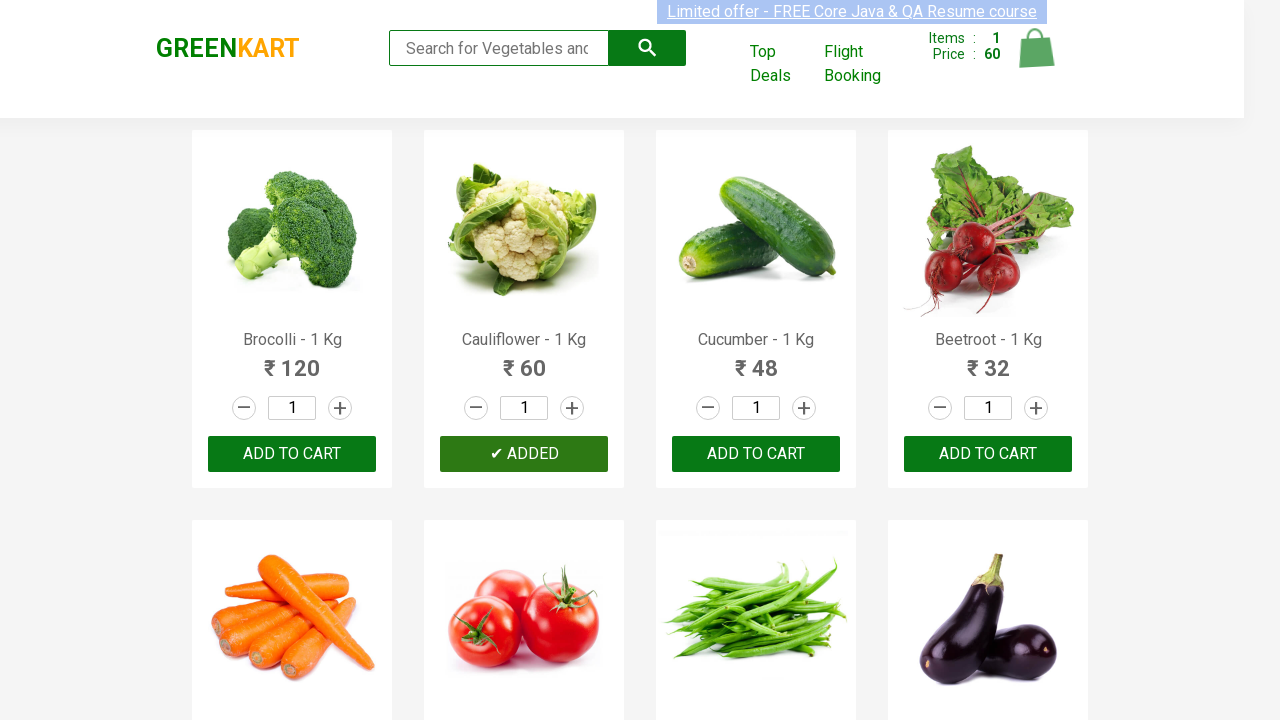

Added Tomato to cart at (524, 360) on div.product-action button >> nth=5
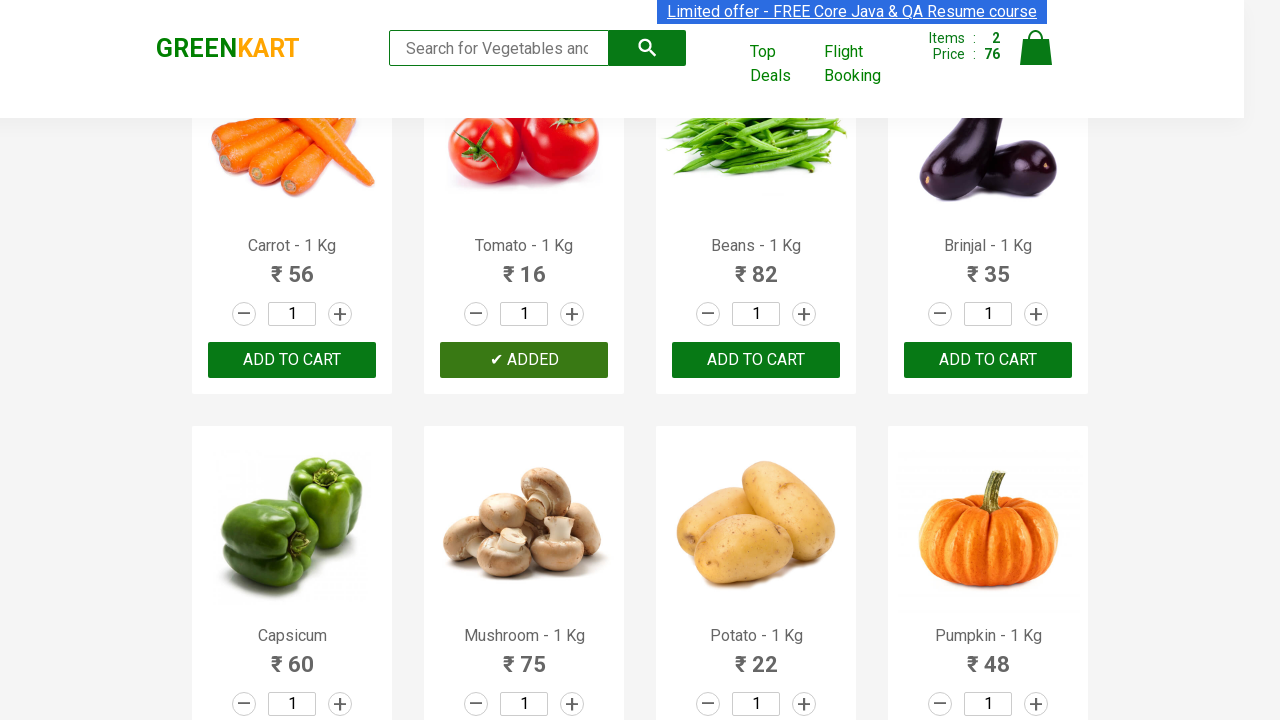

Added Potato to cart at (756, 360) on div.product-action button >> nth=10
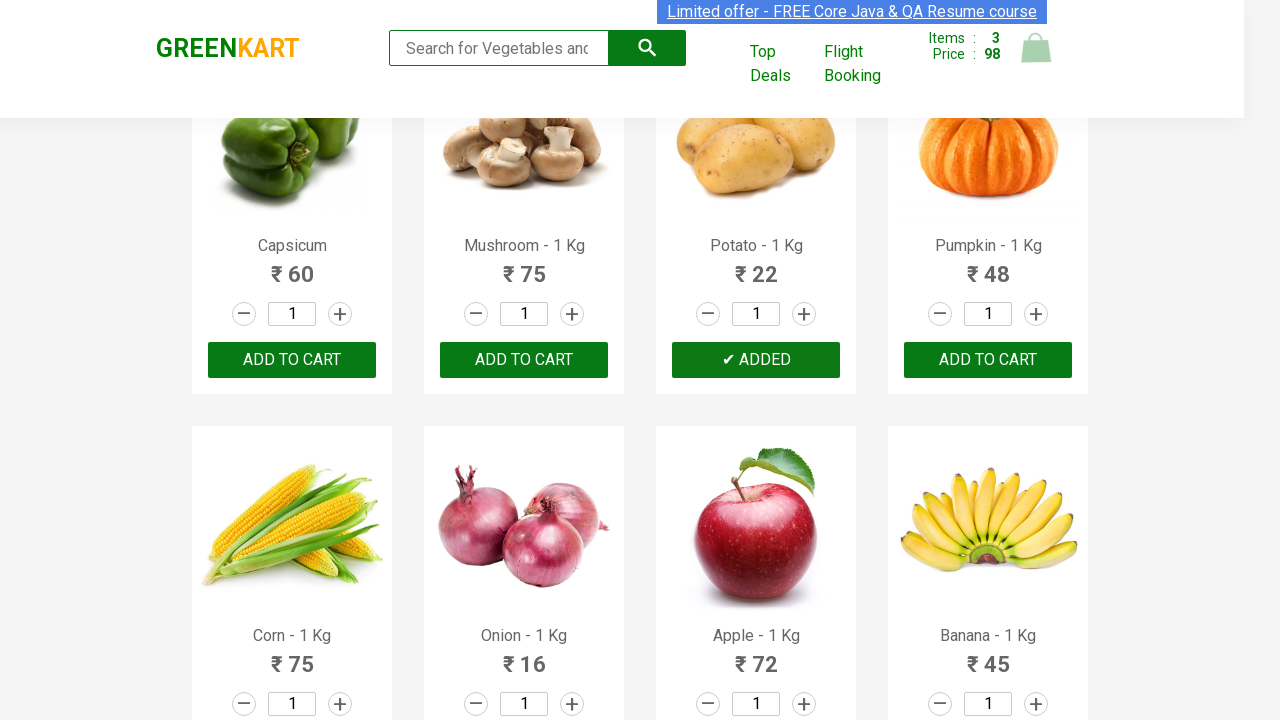

Clicked cart icon at (1036, 48) on img[alt='Cart']
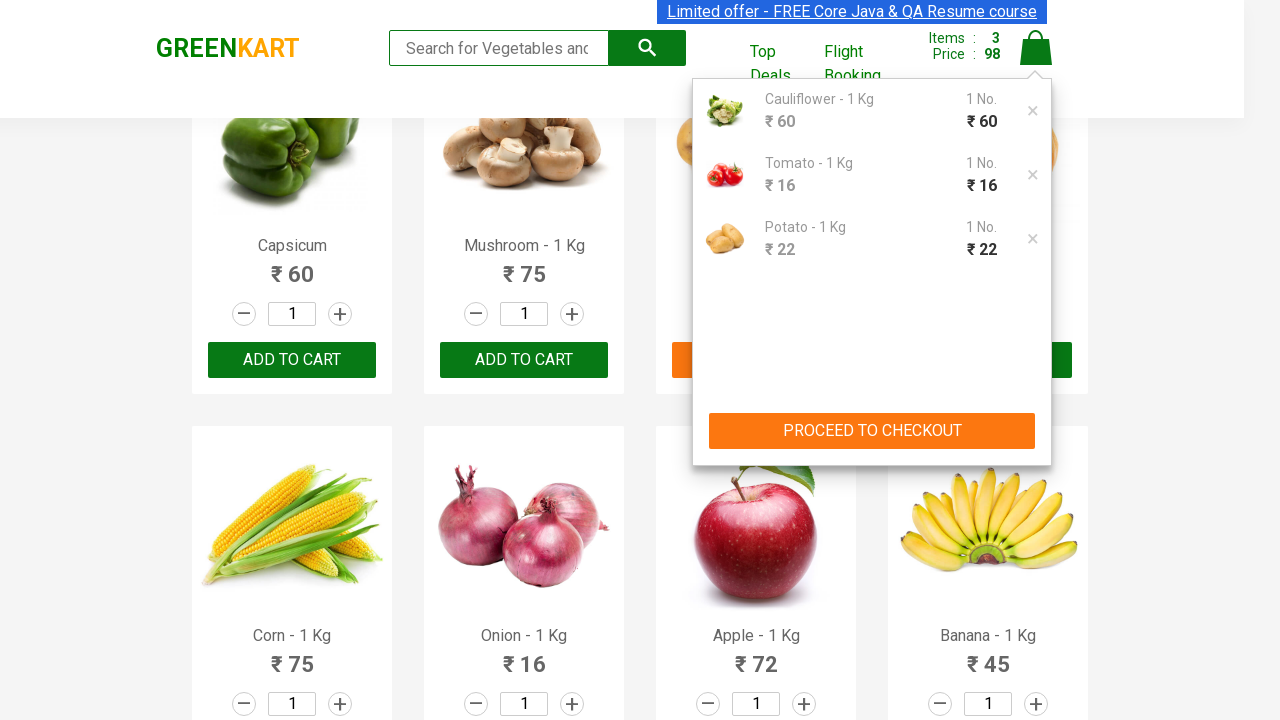

Proceed to checkout button is visible
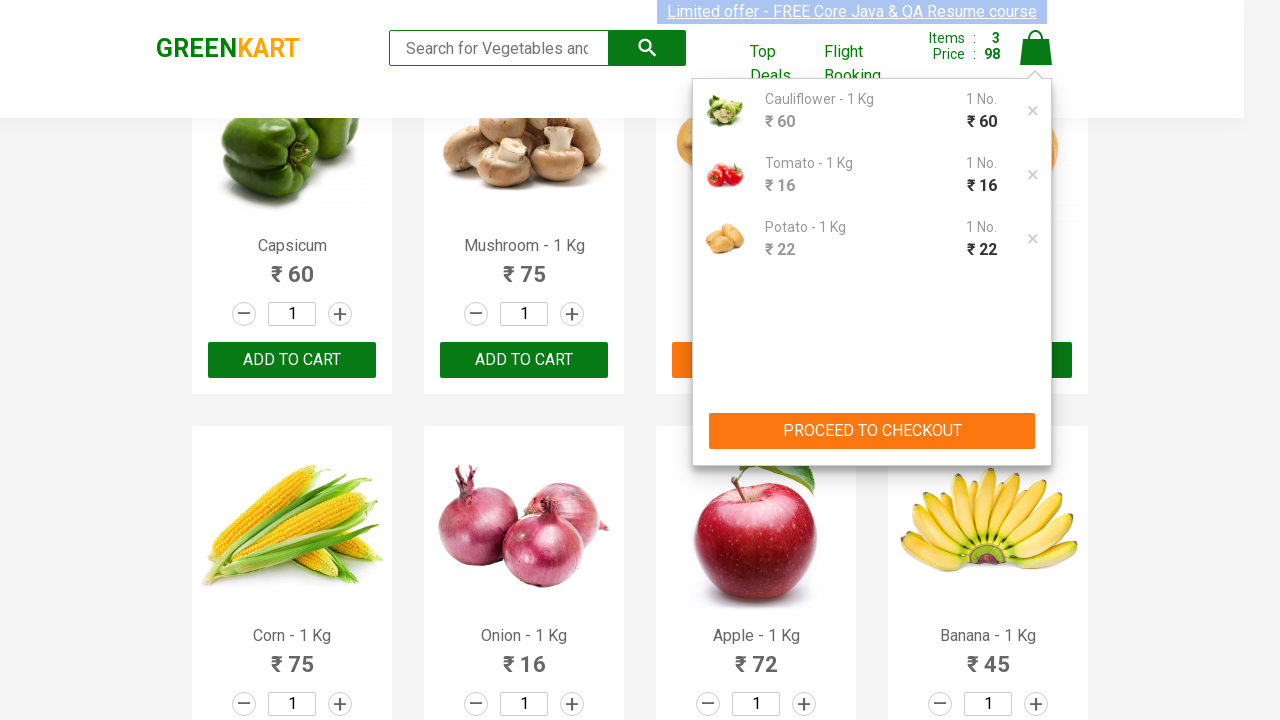

Clicked proceed to checkout button at (872, 431) on button:has-text('PROCEED TO CHECKOUT')
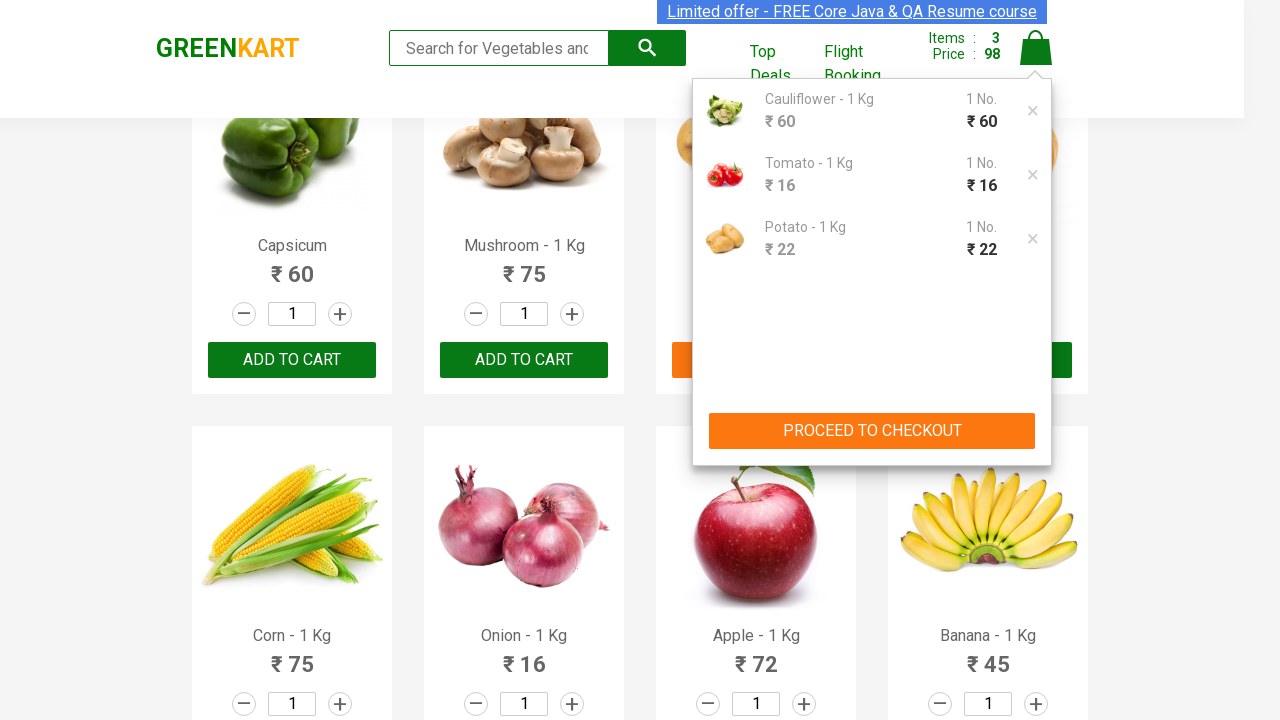

Promo code input field loaded
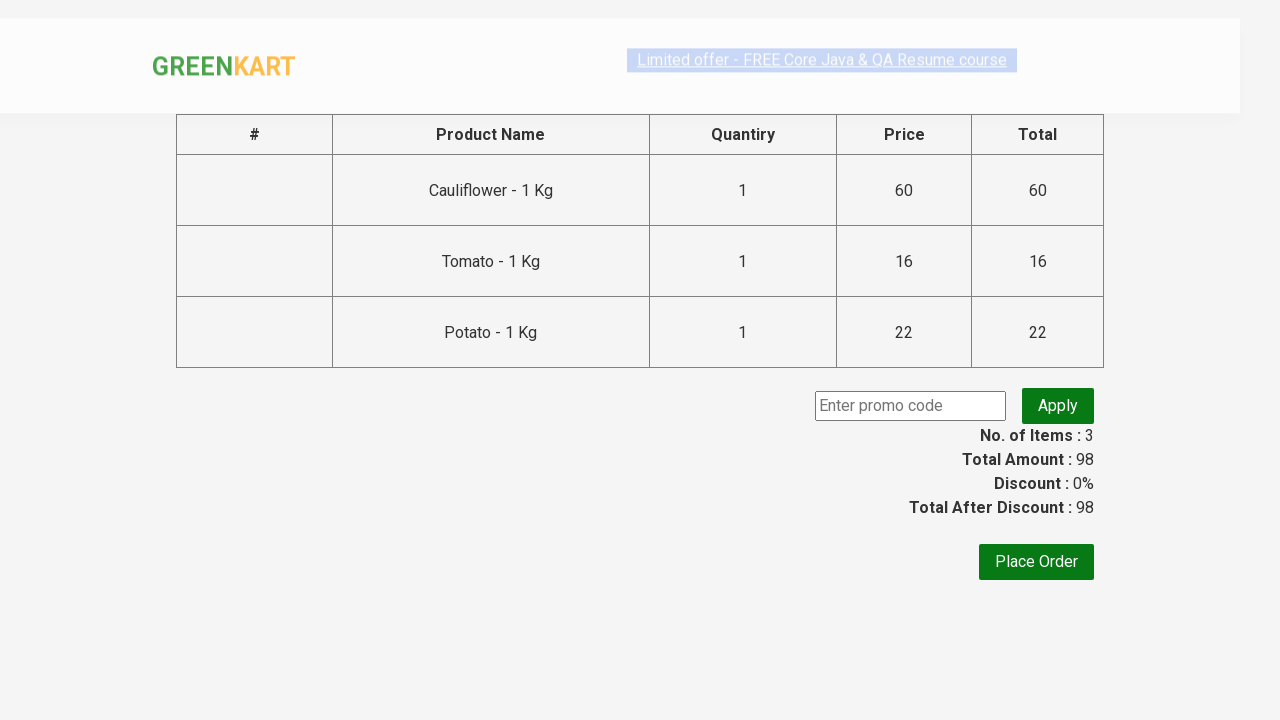

Entered promo code 'rahulshettyacademy' on input.promoCode
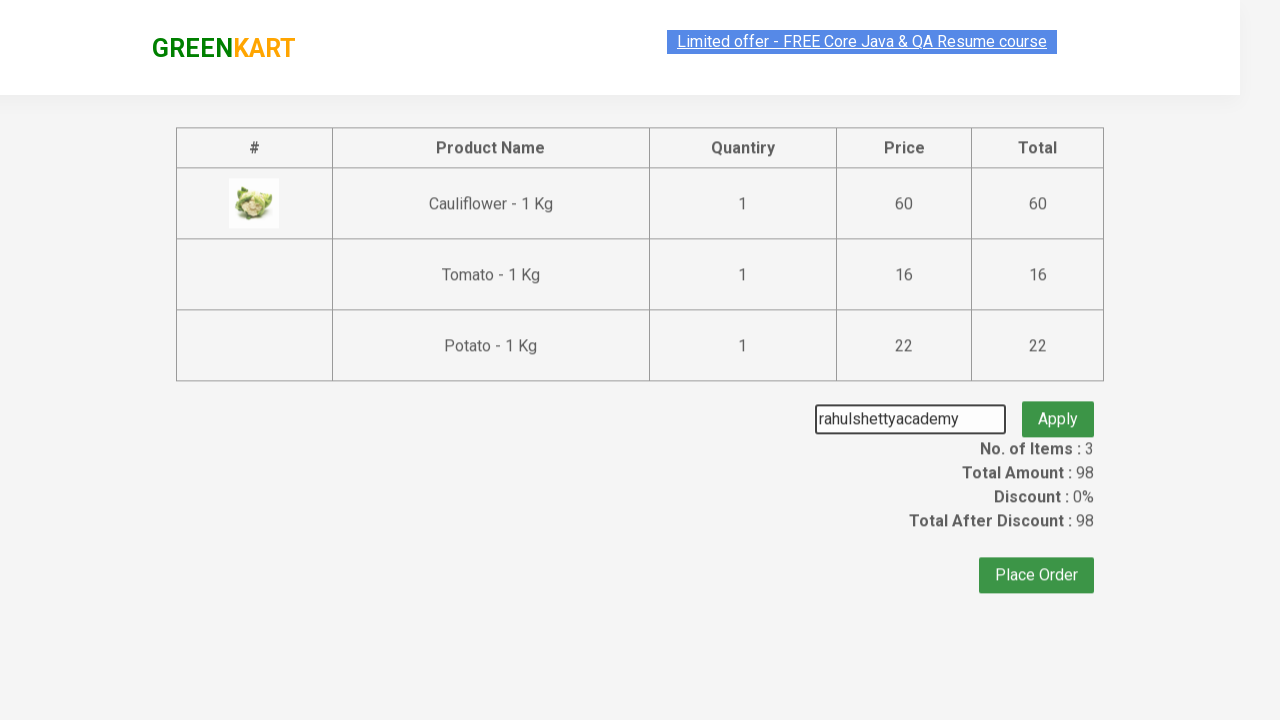

Clicked apply button for promo code at (1058, 406) on button.promoBtn
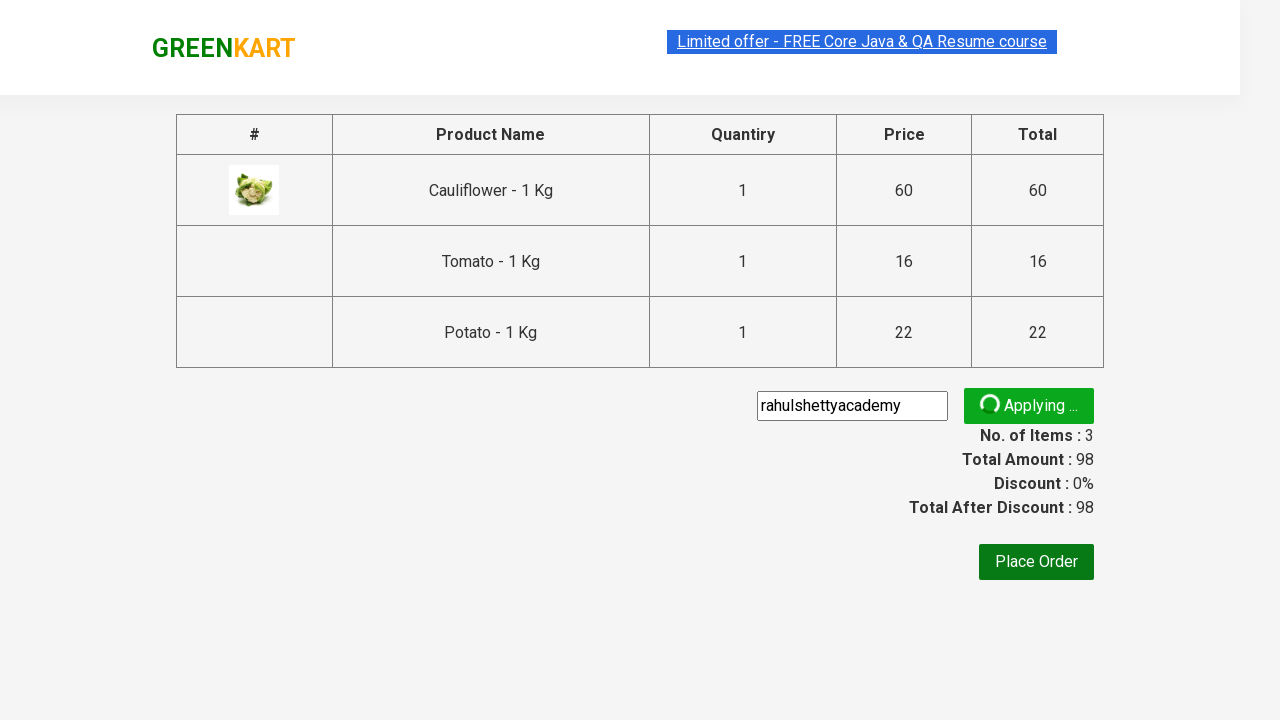

Promo validation message appeared
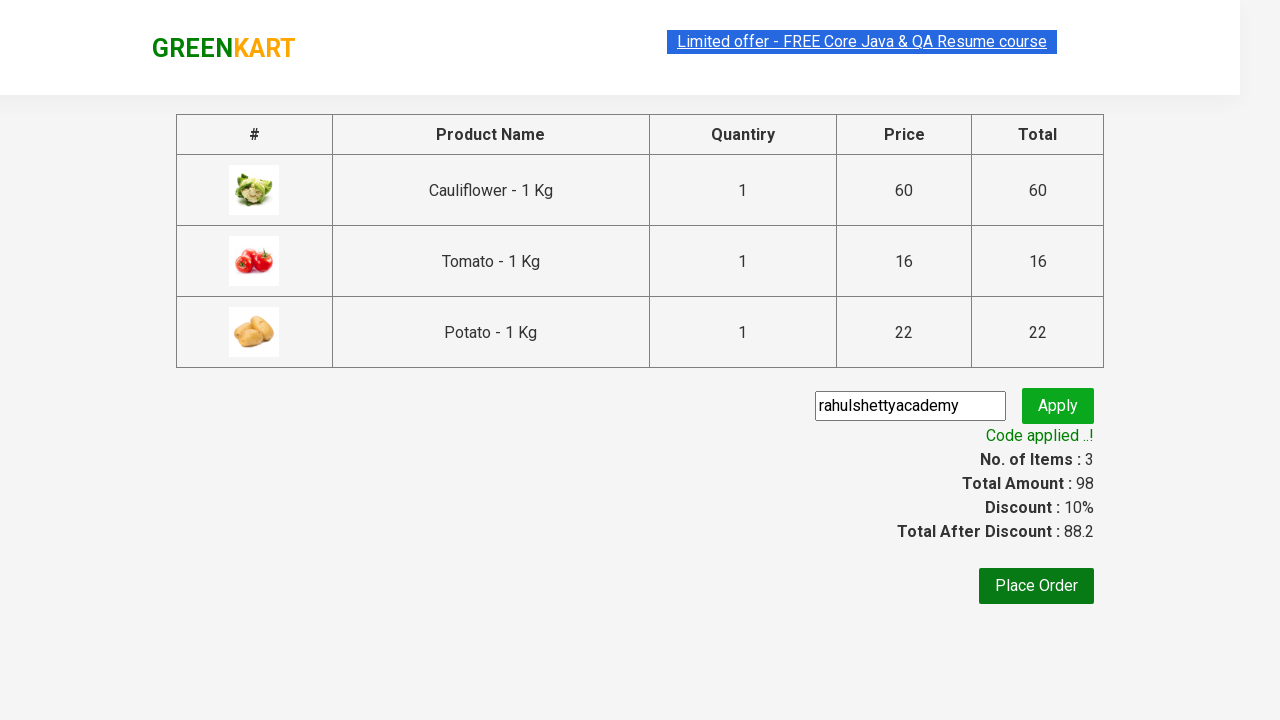

Retrieved promo validation text: 'Code applied ..!'
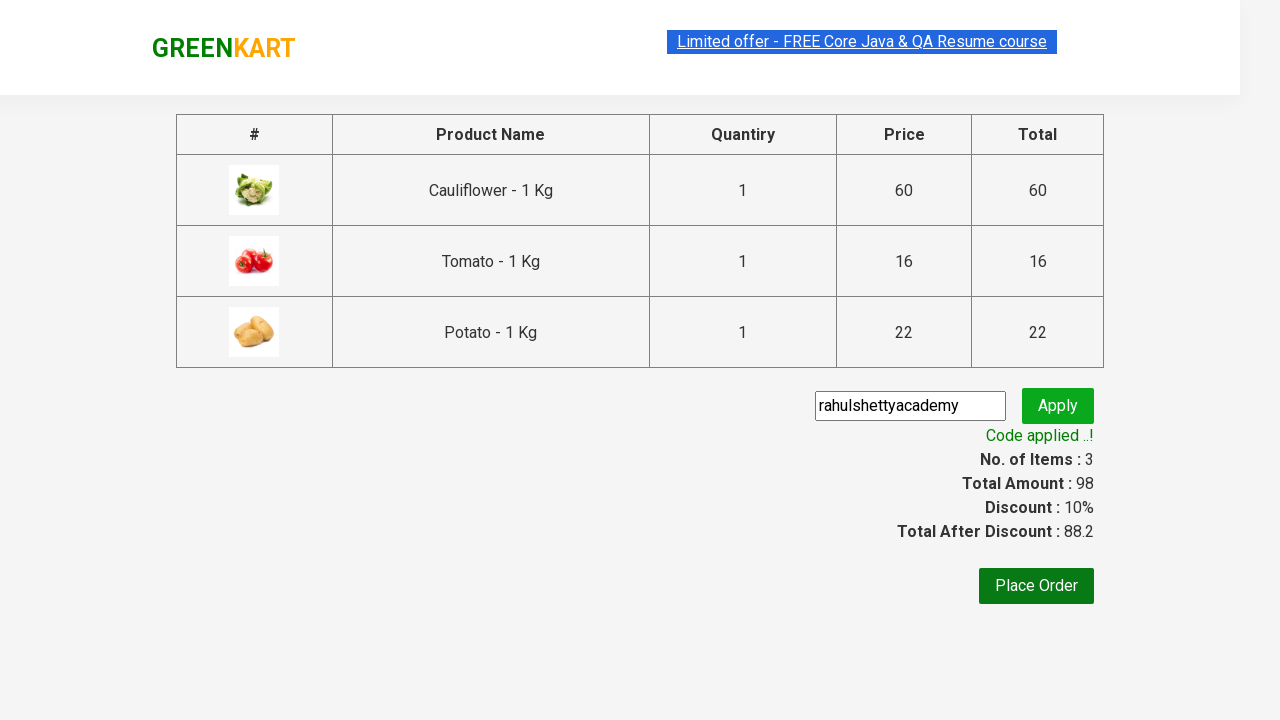

Promo code successfully validated and applied
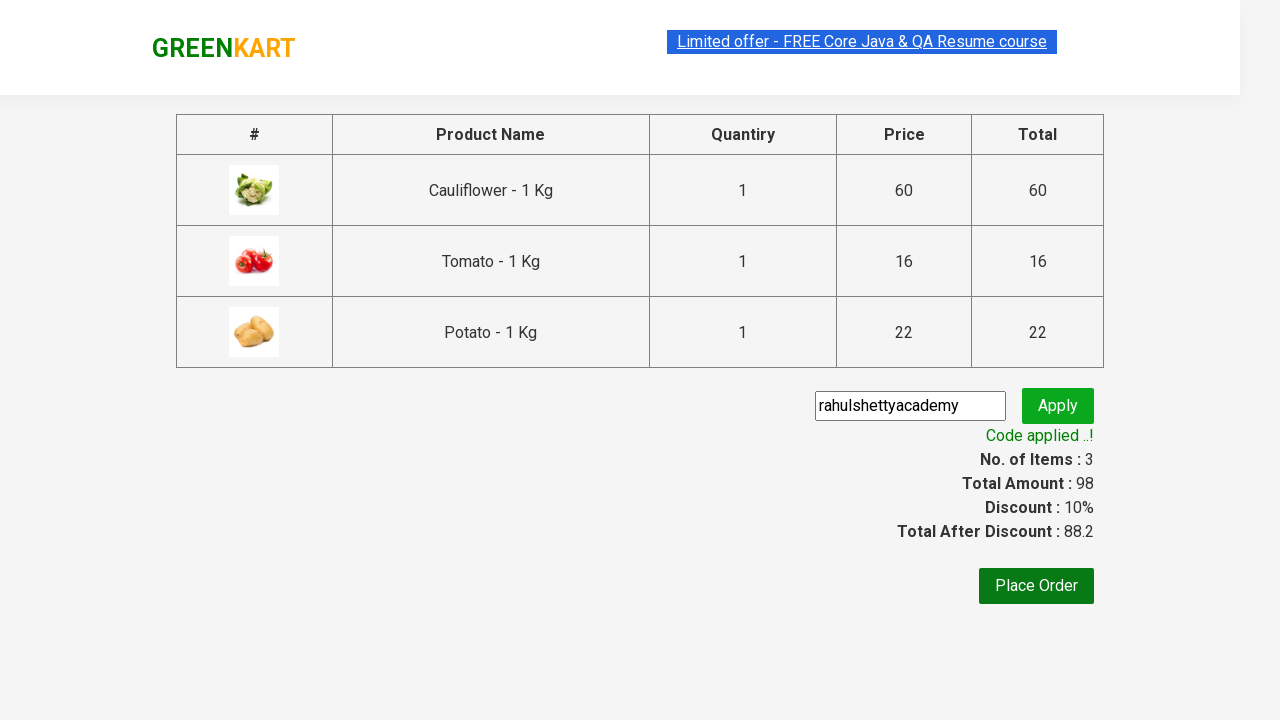

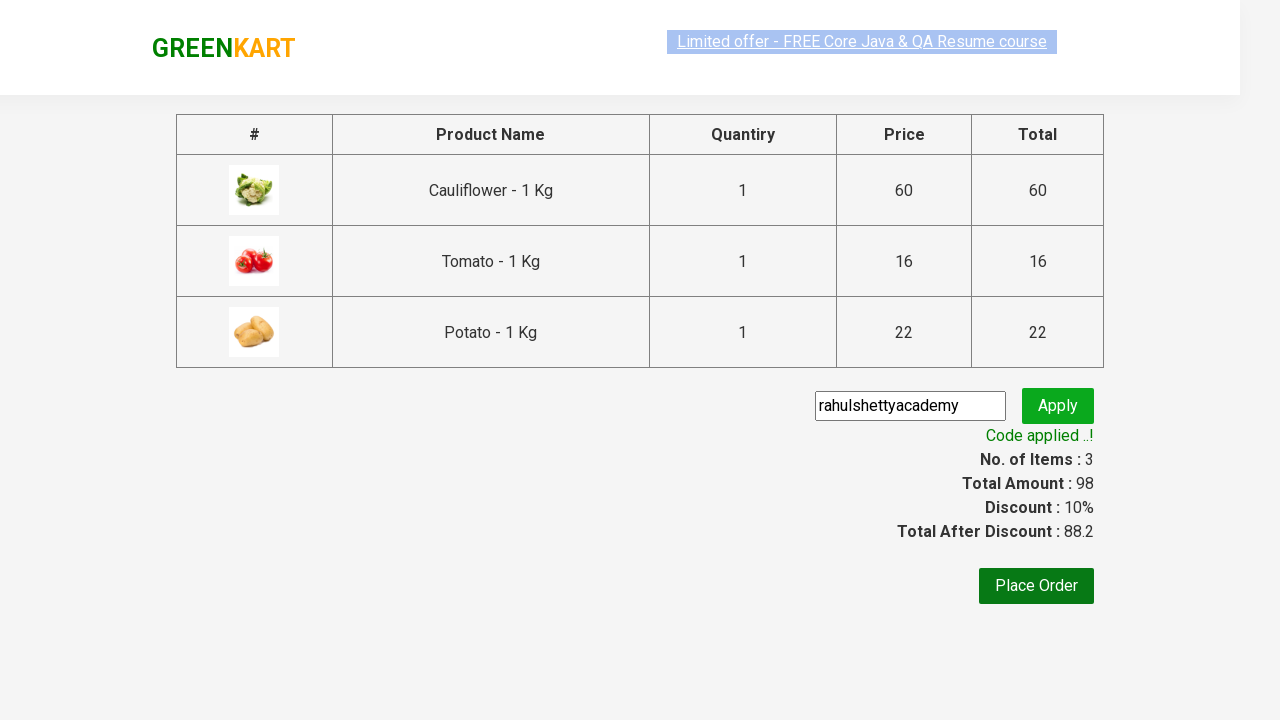